Scrolls down to the page footer element to verify scroll functionality

Starting URL: https://the-internet.herokuapp.com/

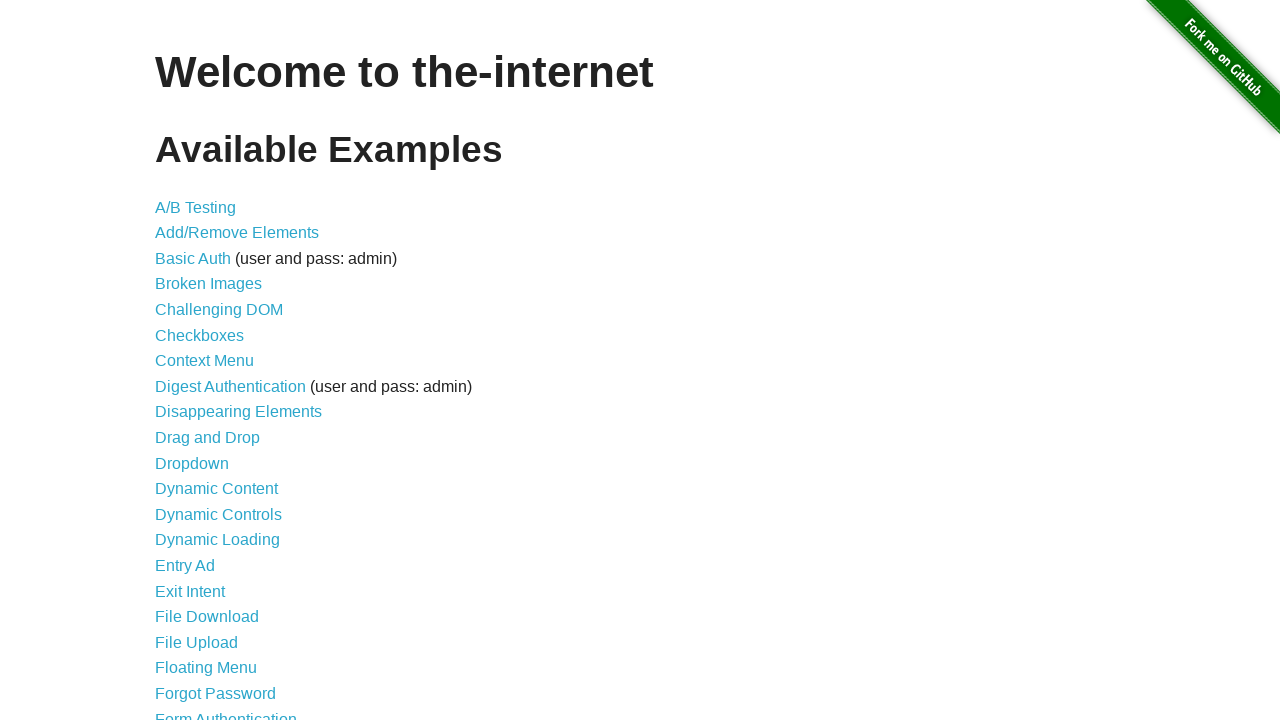

Scrolled down to page footer element to verify scroll functionality
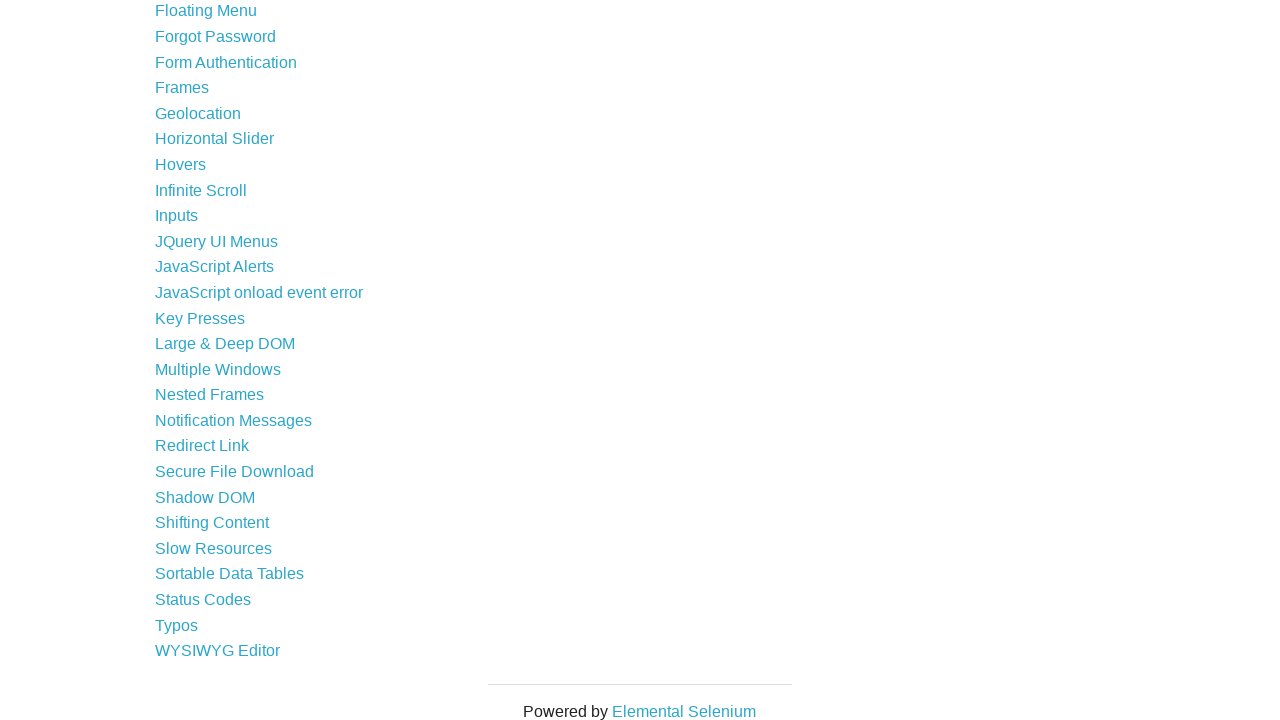

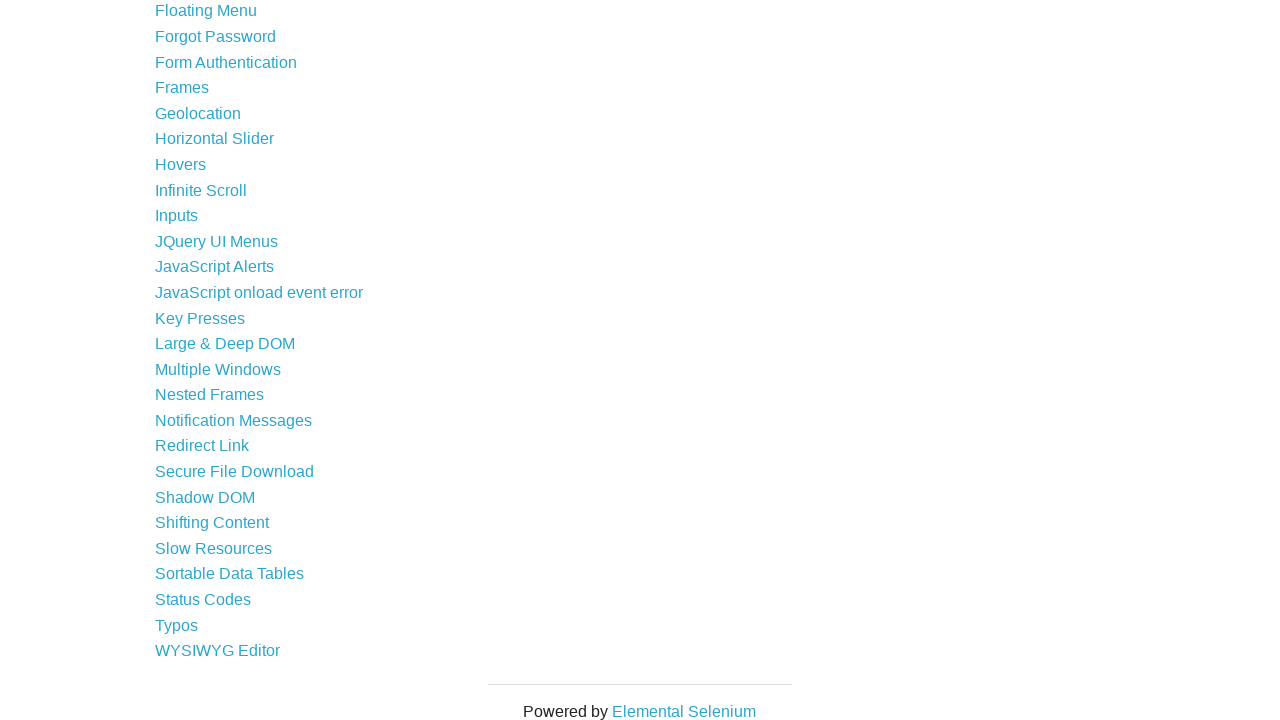